Navigates to the Automation Practice page and verifies that footer links are present and visible on the page

Starting URL: https://www.rahulshettyacademy.com/AutomationPractice/

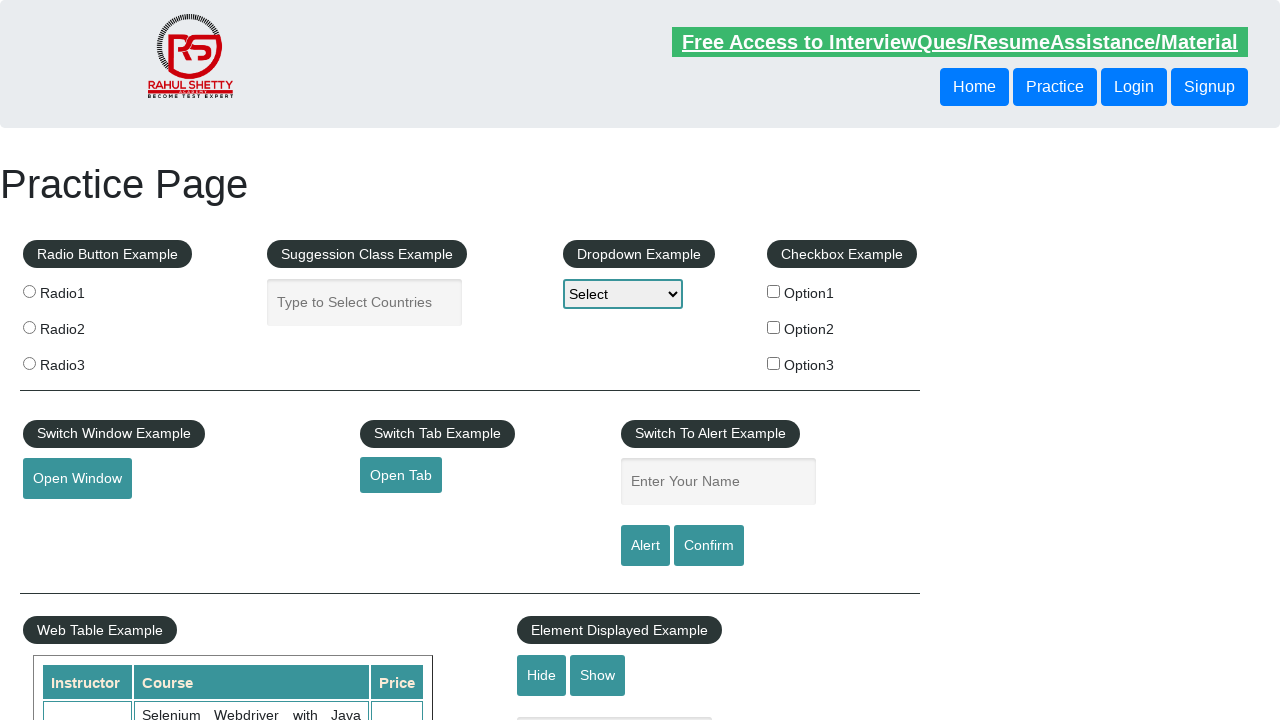

Navigated to Automation Practice page
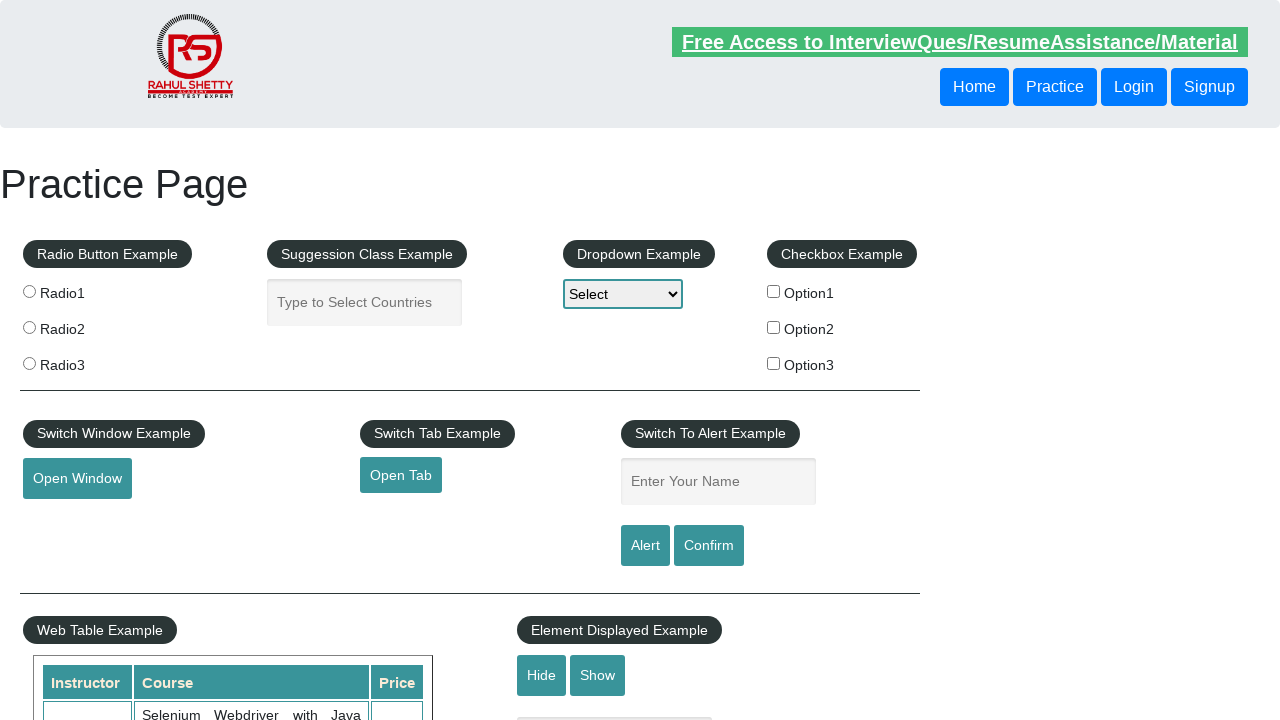

Footer links selector loaded and is present on the page
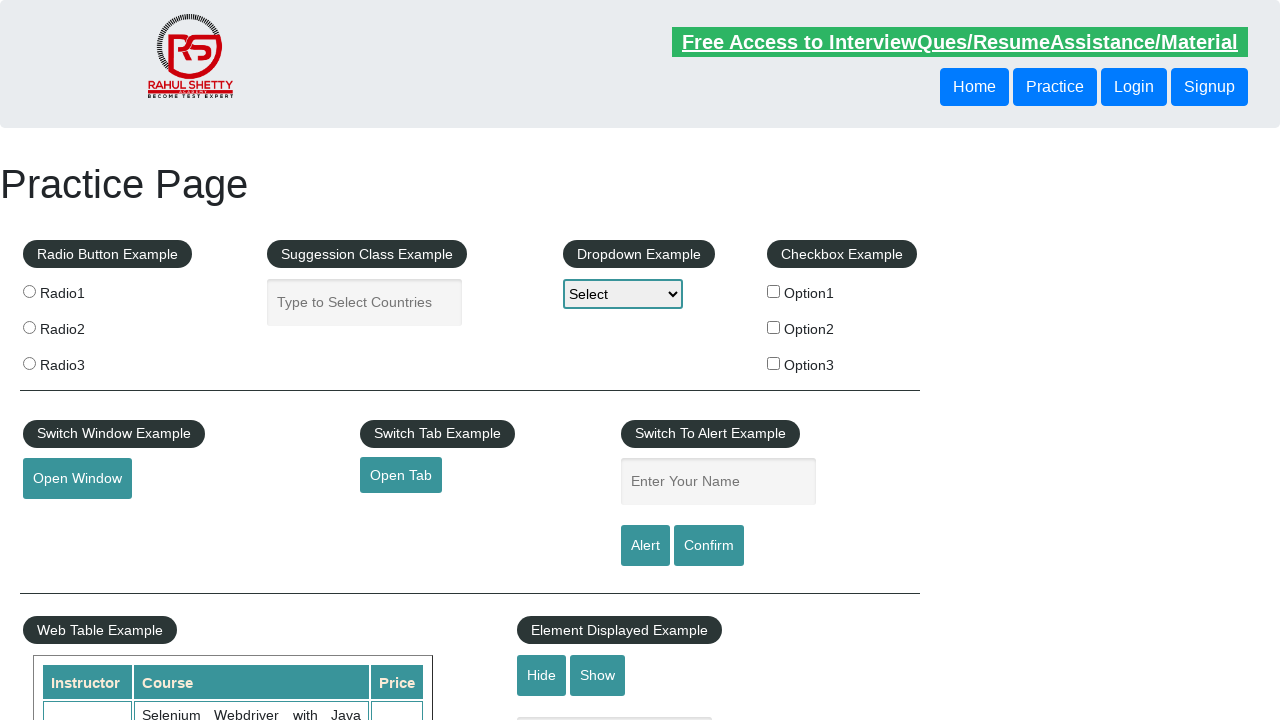

Located all footer links using 'li.gf-li a' selector
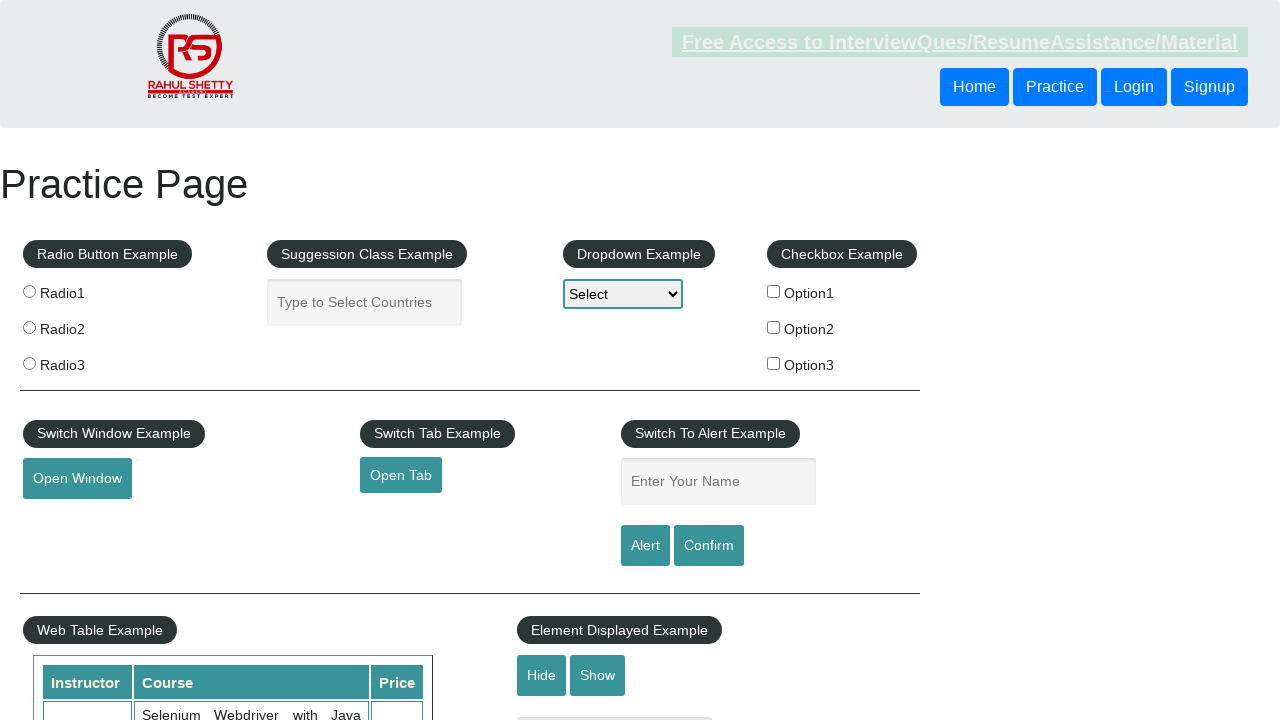

Verified that 20 footer links are present on the page
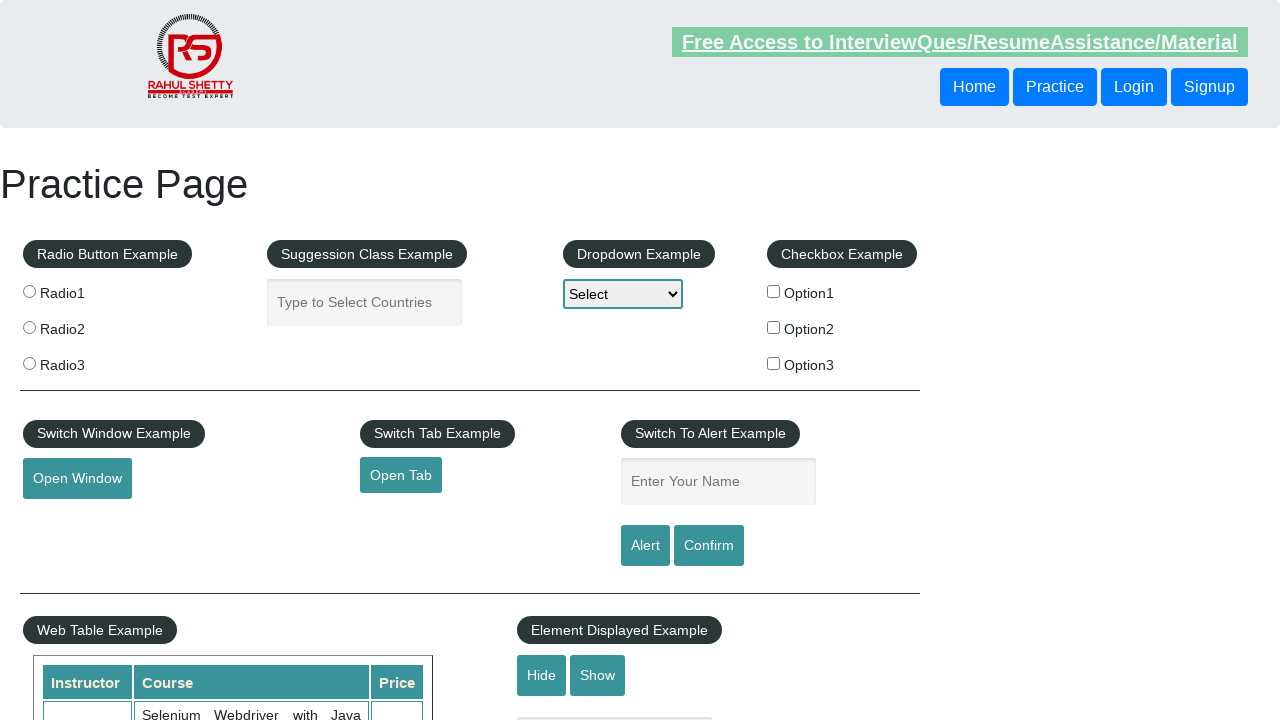

Selected the first footer link
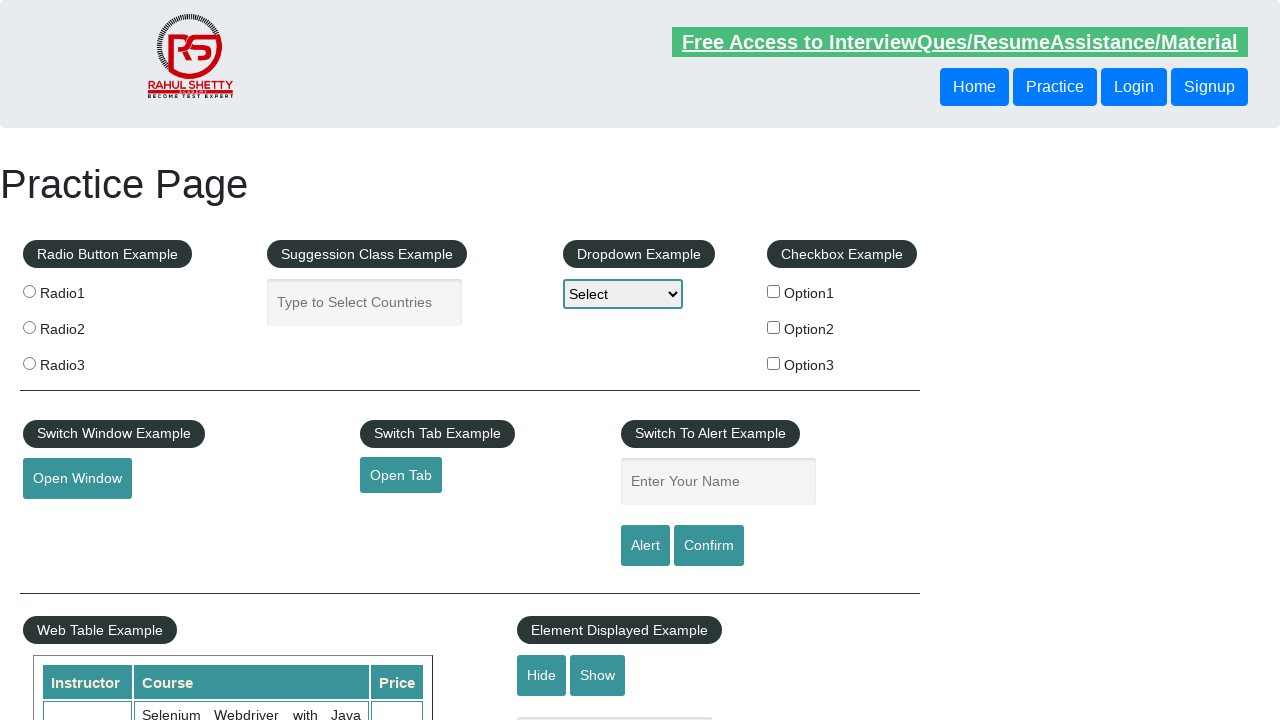

Clicked on the first footer link at (157, 482) on li.gf-li a >> nth=0
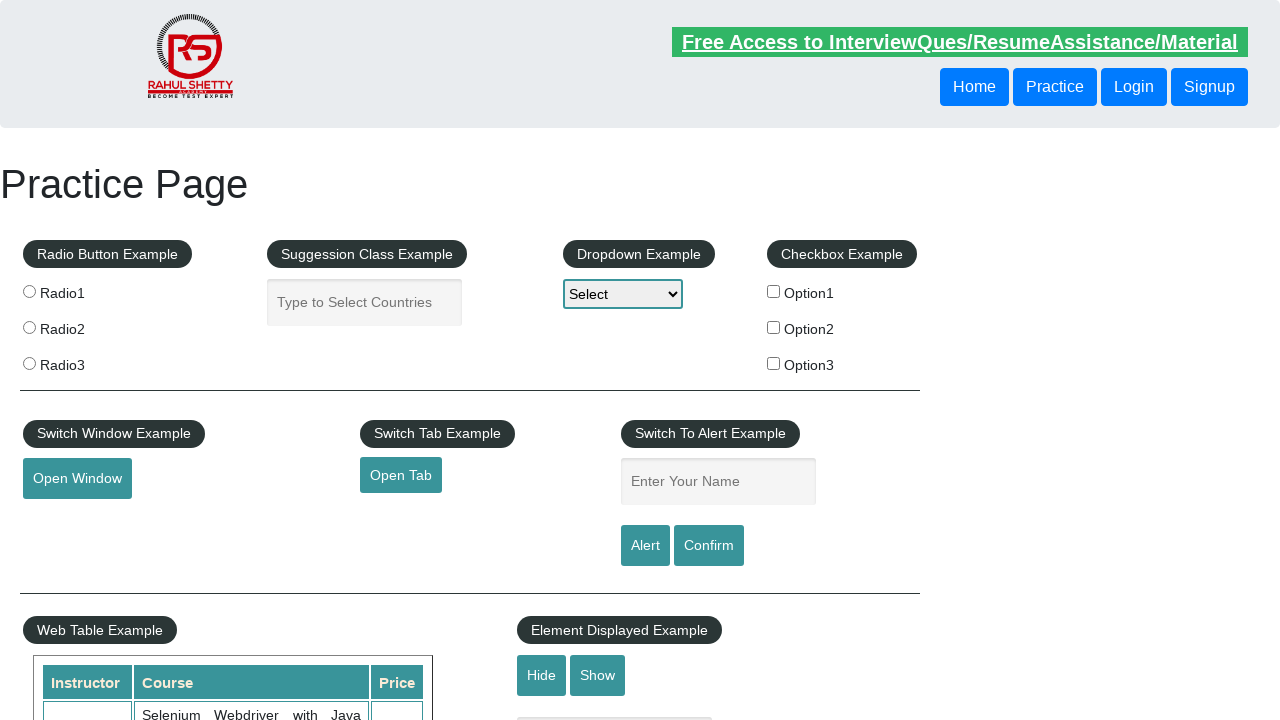

Page navigation completed and DOM content loaded
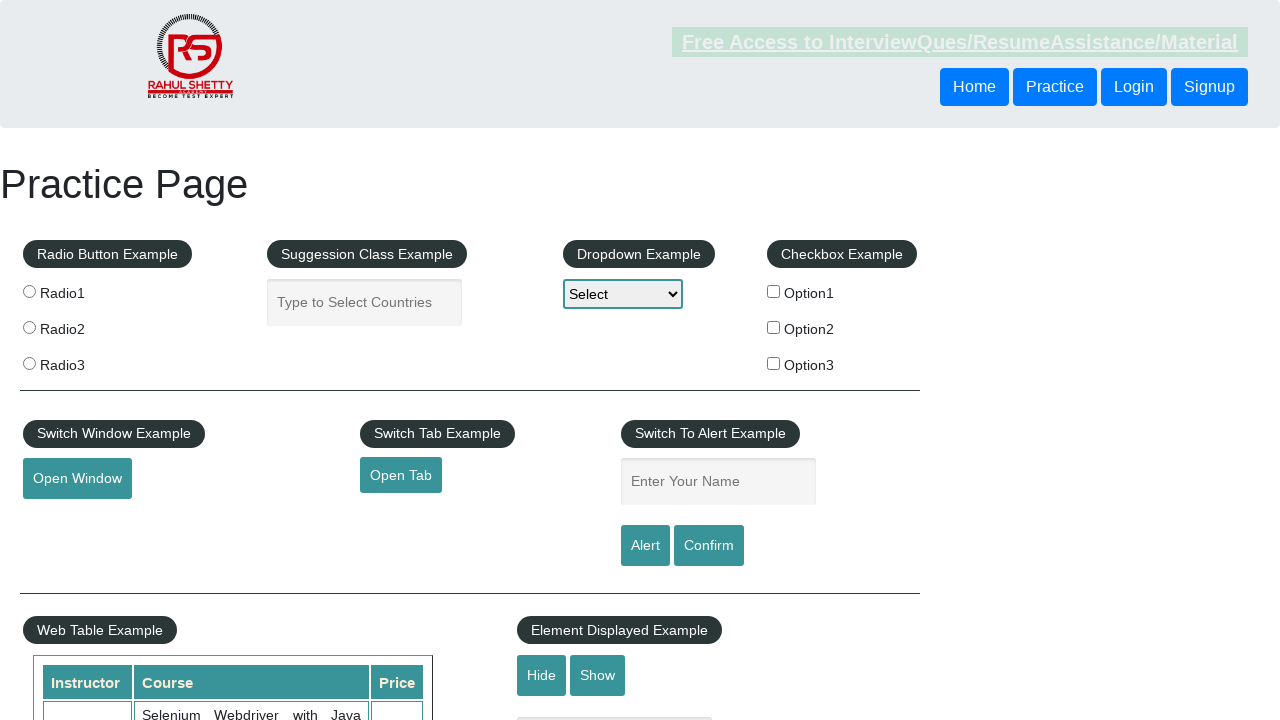

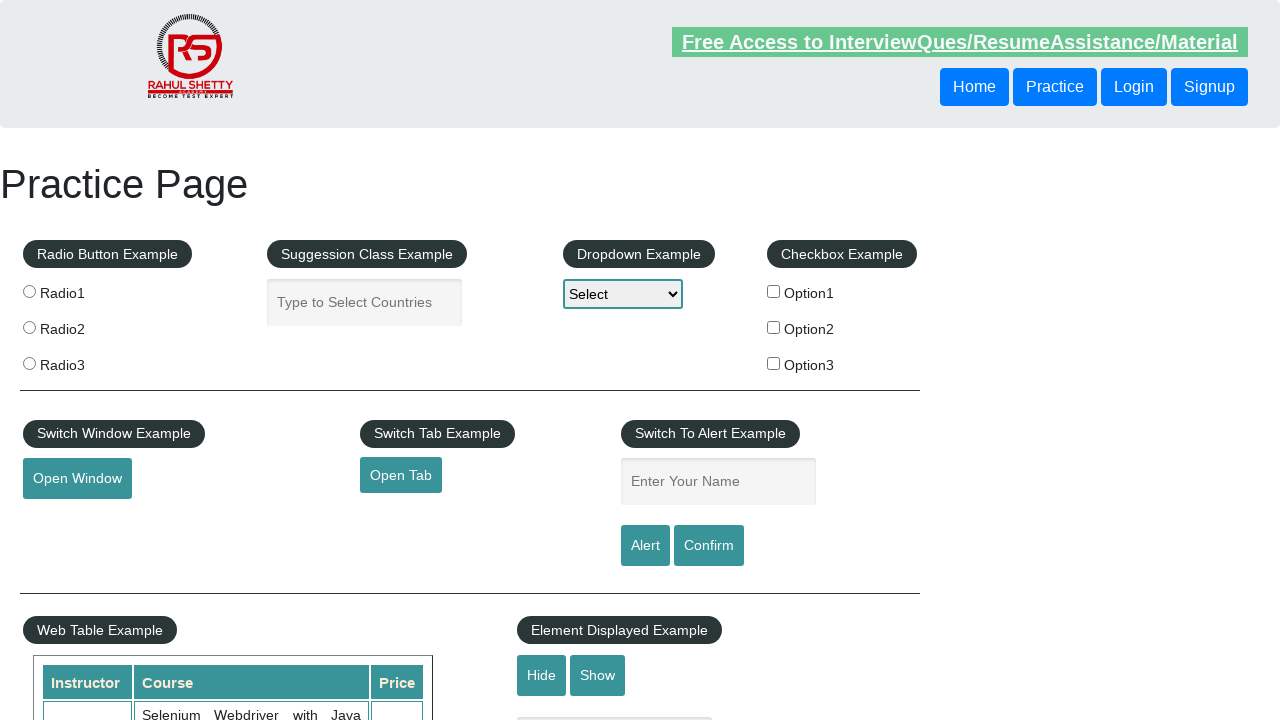